Tests dropdown selection functionality by selecting options using different methods (visible text, value, and index), then fills a textarea with sample text and clicks on the dropdown element.

Starting URL: http://omayo.blogspot.com/

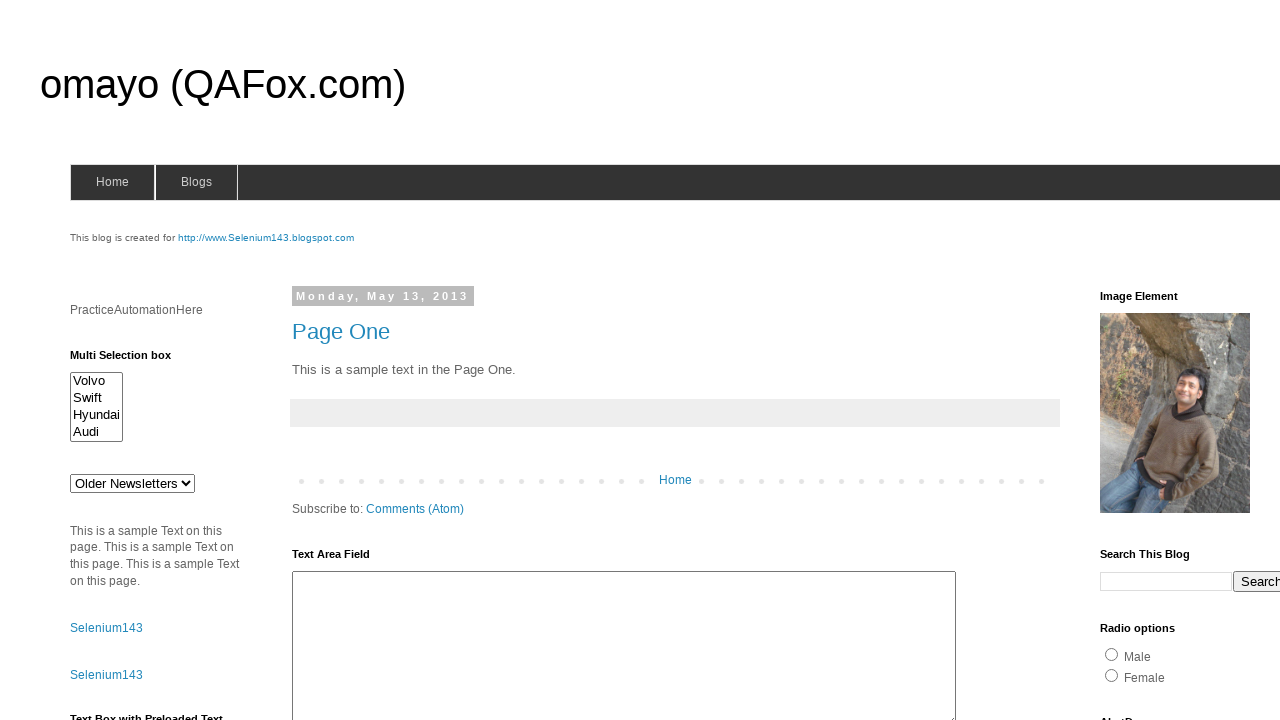

Scrolled down the page by 500 pixels
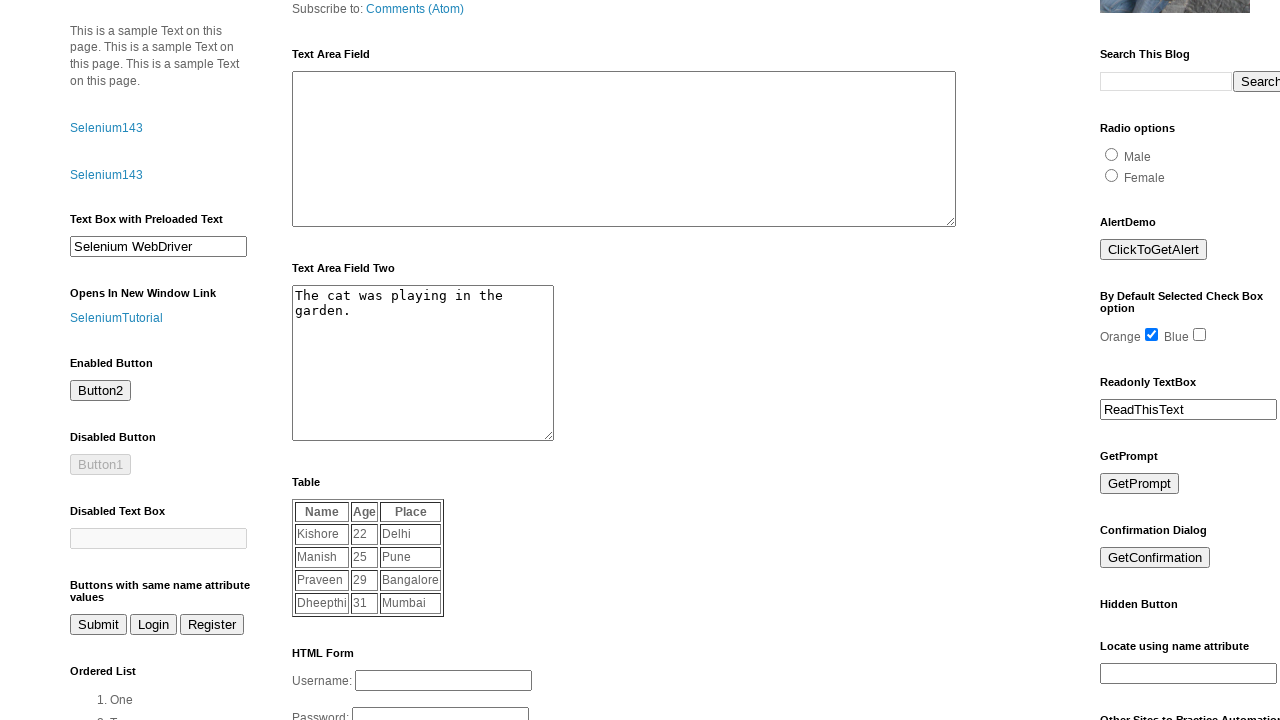

Selected dropdown option 'doc 3' by visible text on #drop1
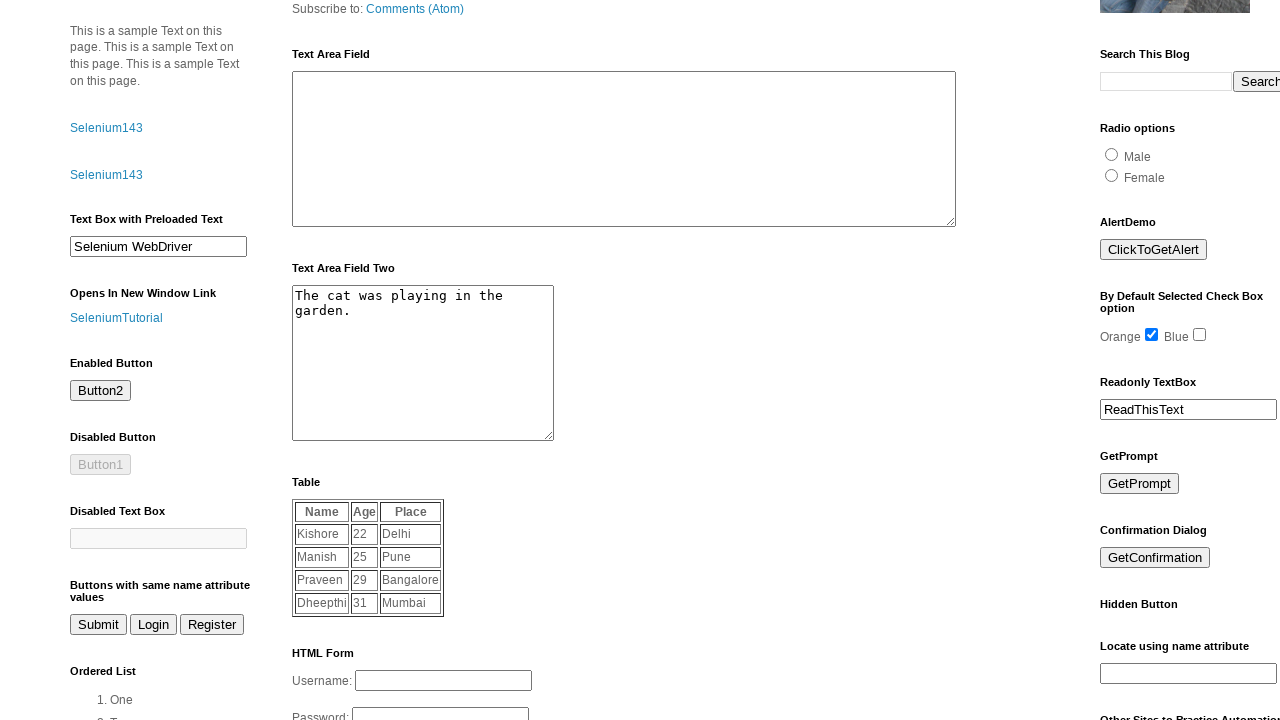

Selected dropdown option with value 'mno' on #drop1
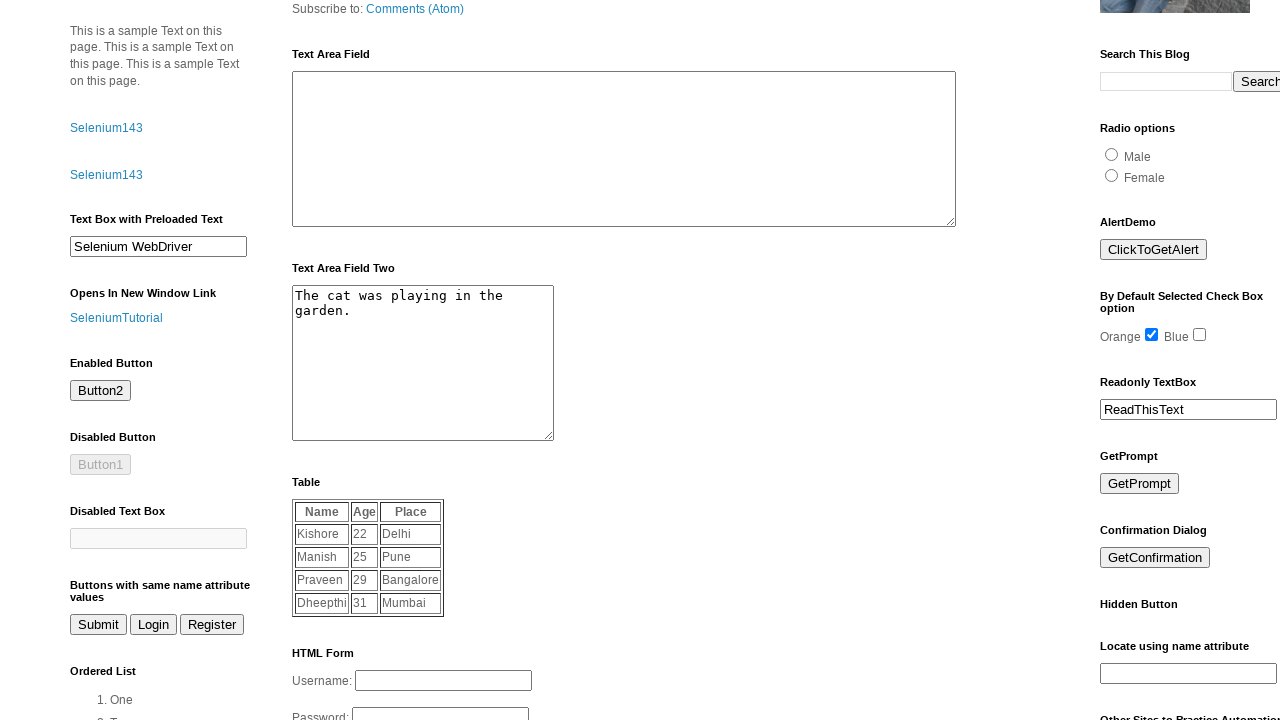

Selected dropdown option by index 1 (second option) on #drop1
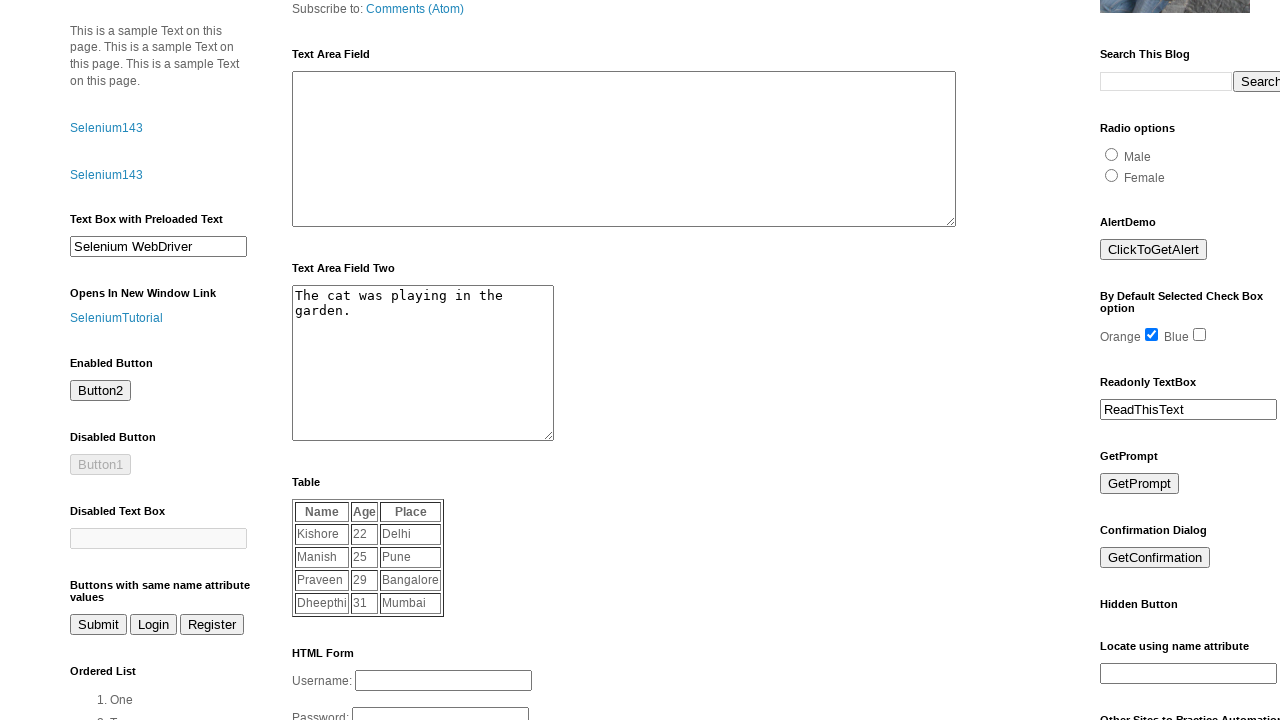

Filled textarea with sample text on #ta1
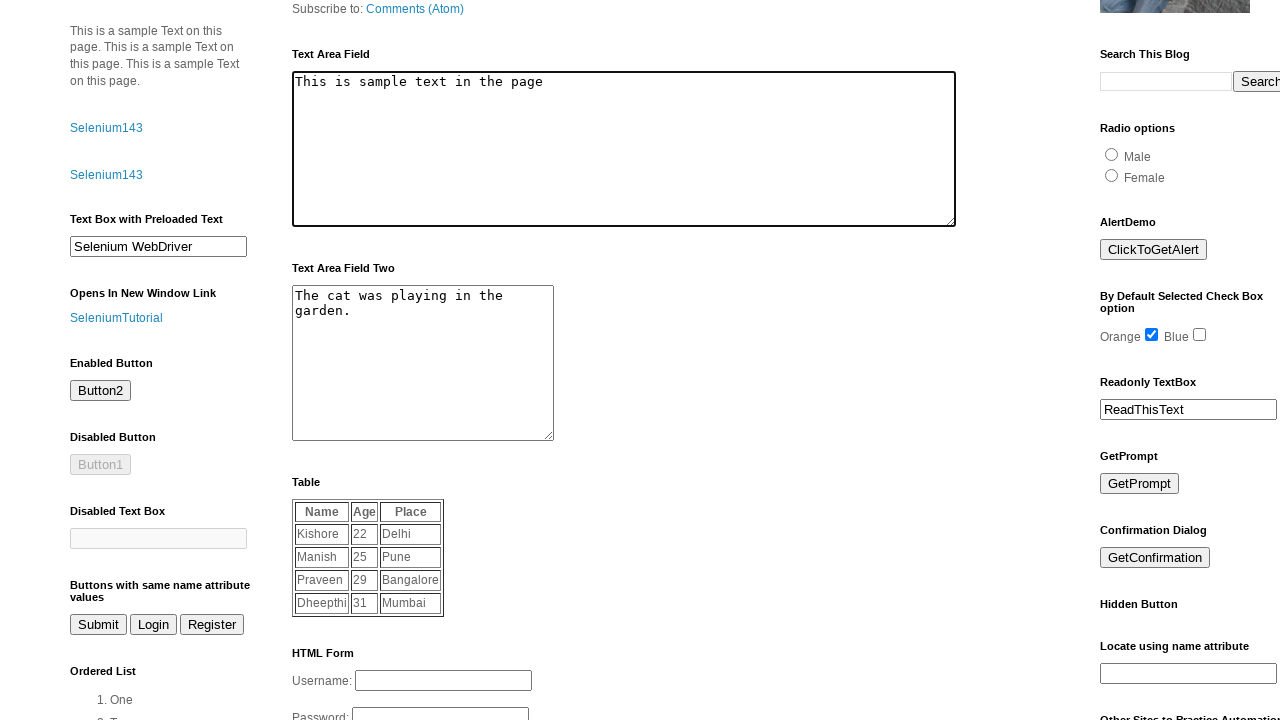

Clicked on the dropdown element at (132, 360) on select#drop1
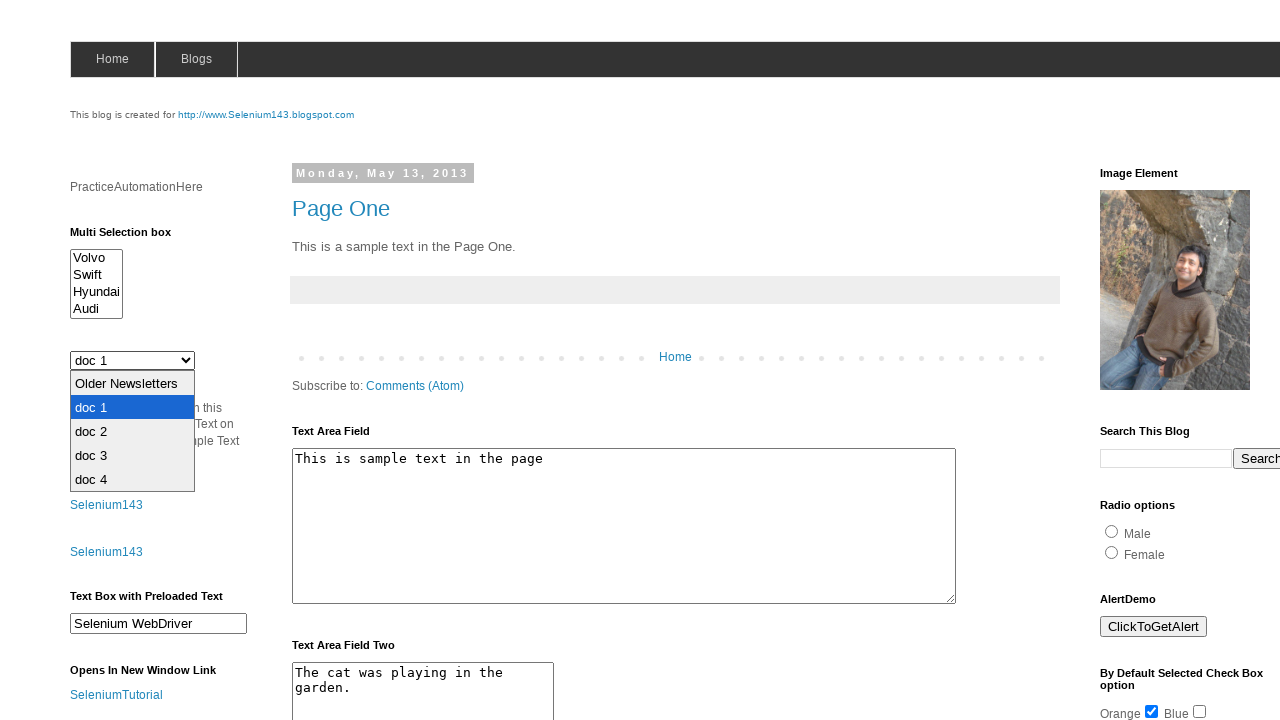

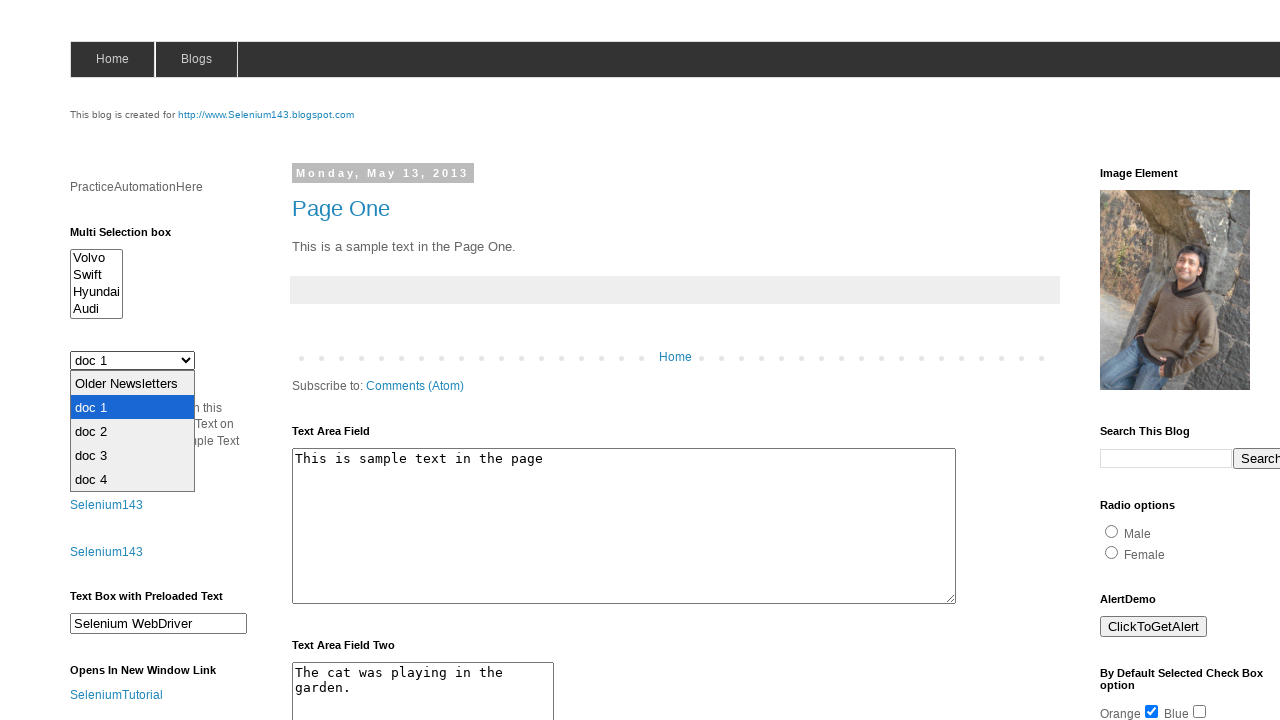